Solves a math problem by reading two numbers from the page, calculating their sum, and selecting the result from a dropdown menu

Starting URL: http://suninjuly.github.io/selects1.html

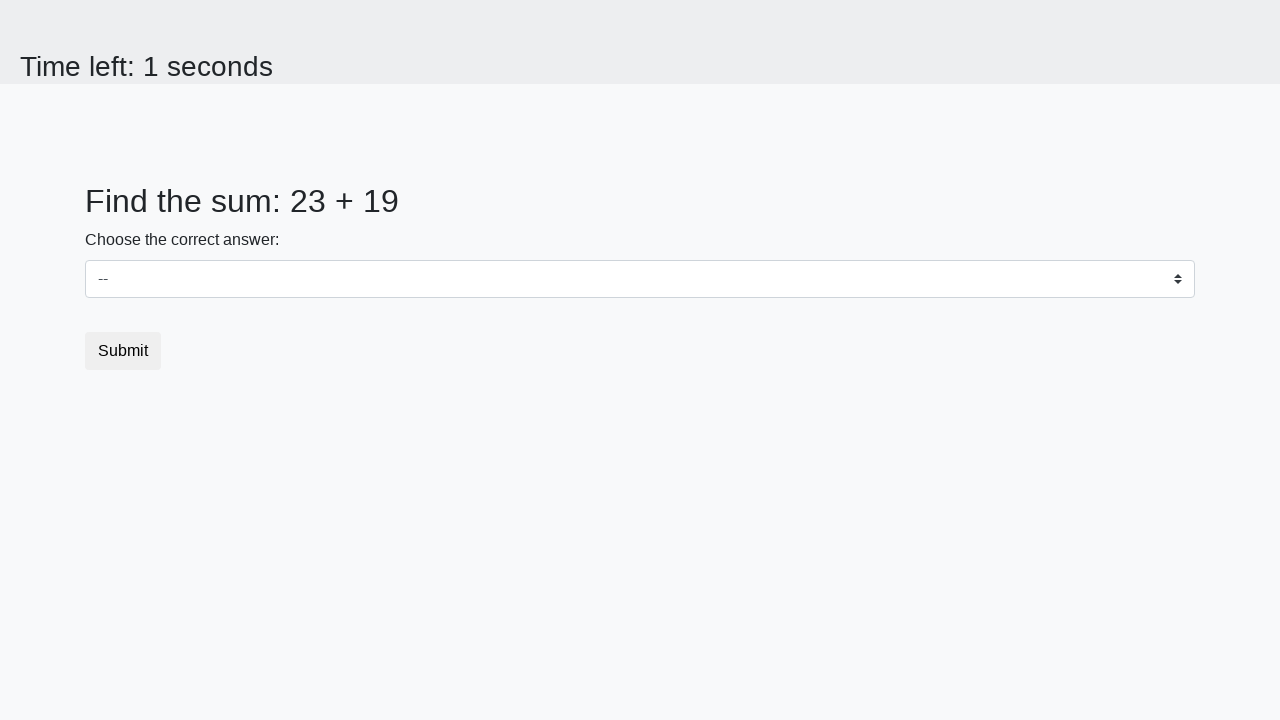

Retrieved first number from page
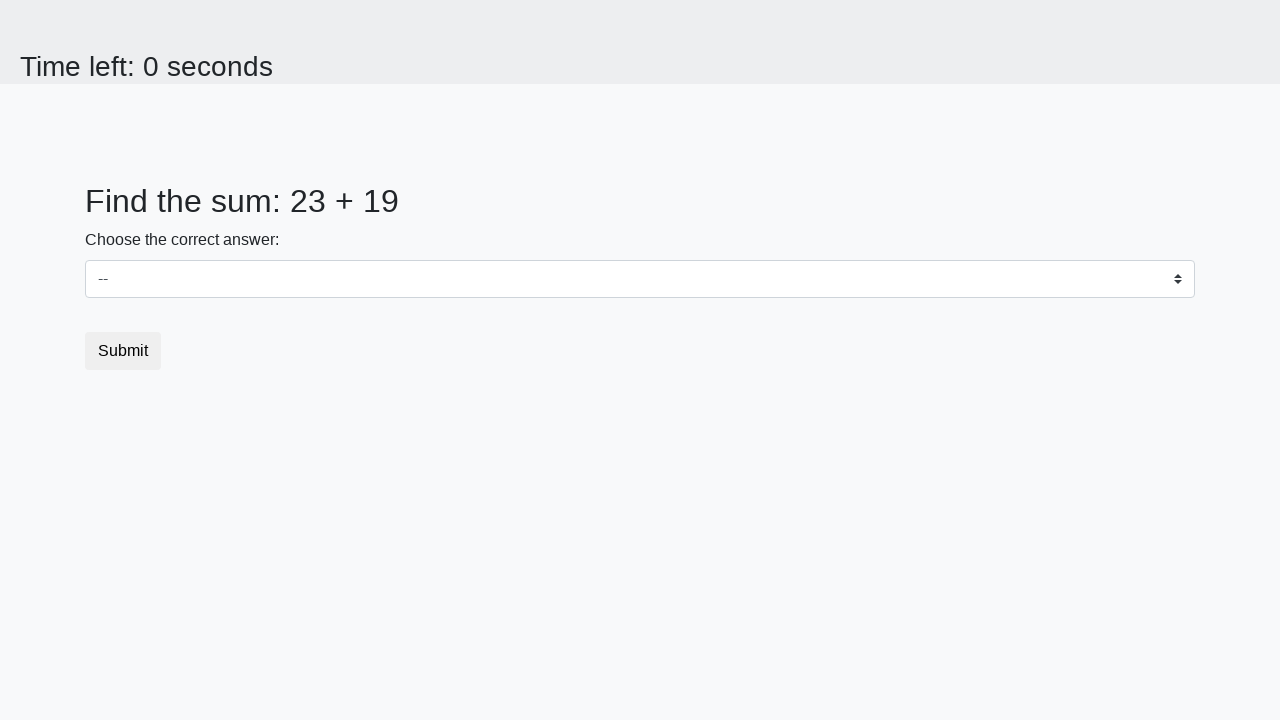

Retrieved second number from page
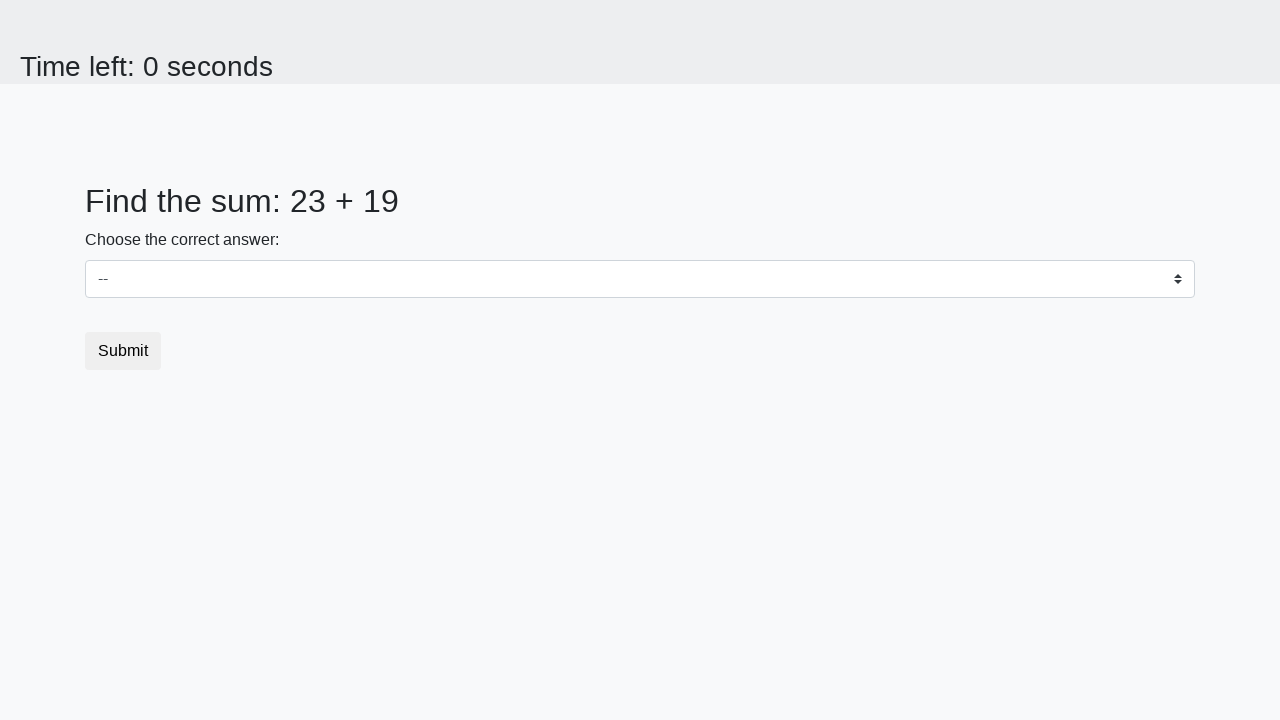

Calculated sum: 23 + 19 = 42
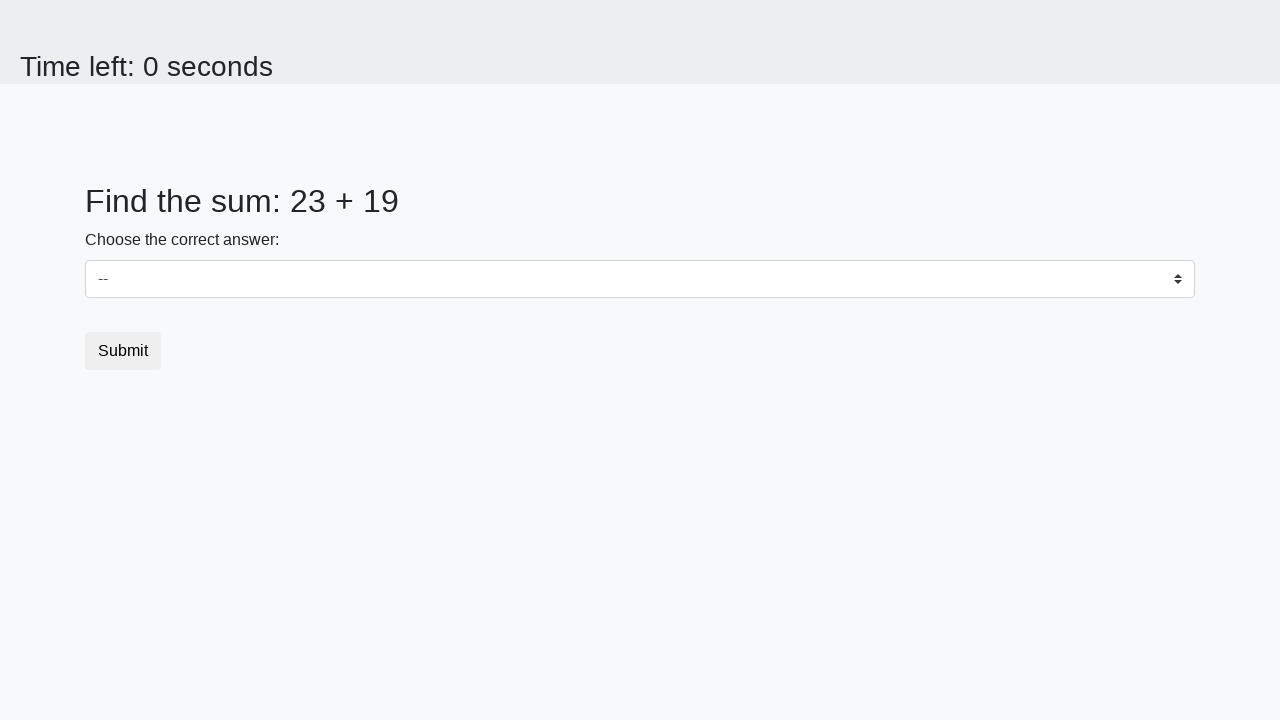

Selected 42 from dropdown menu on #dropdown
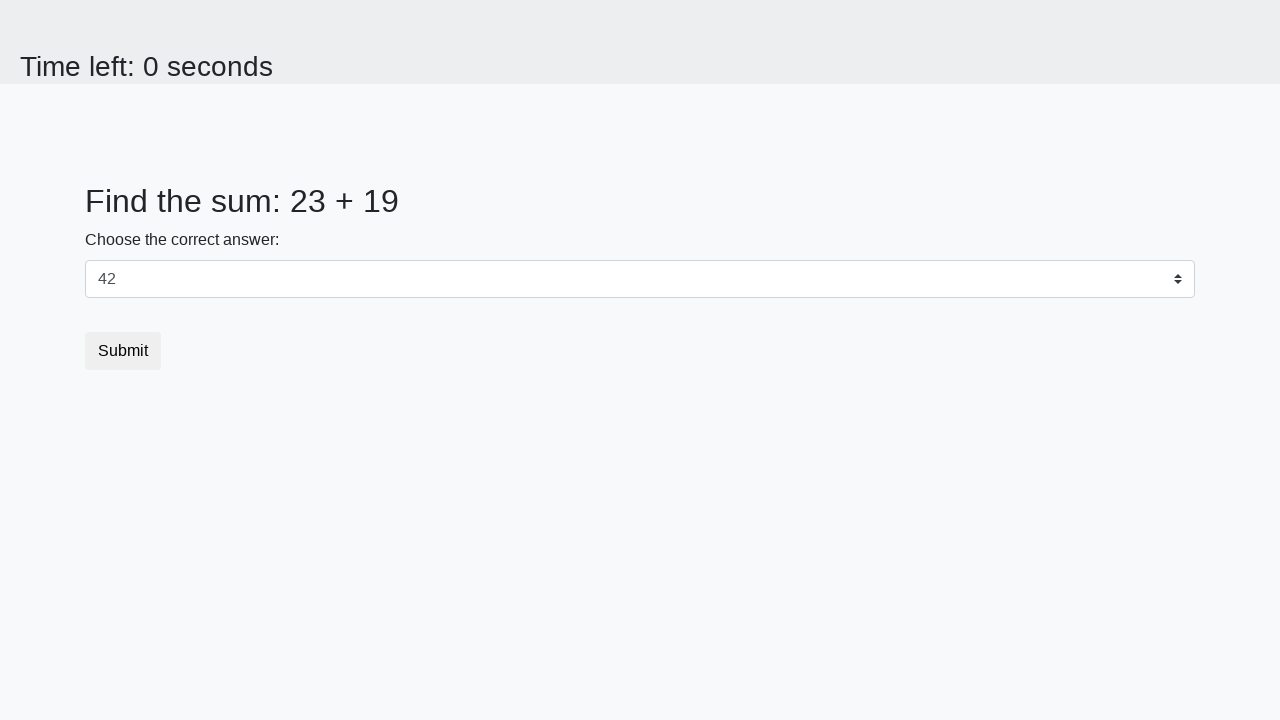

Clicked submit button at (123, 351) on button
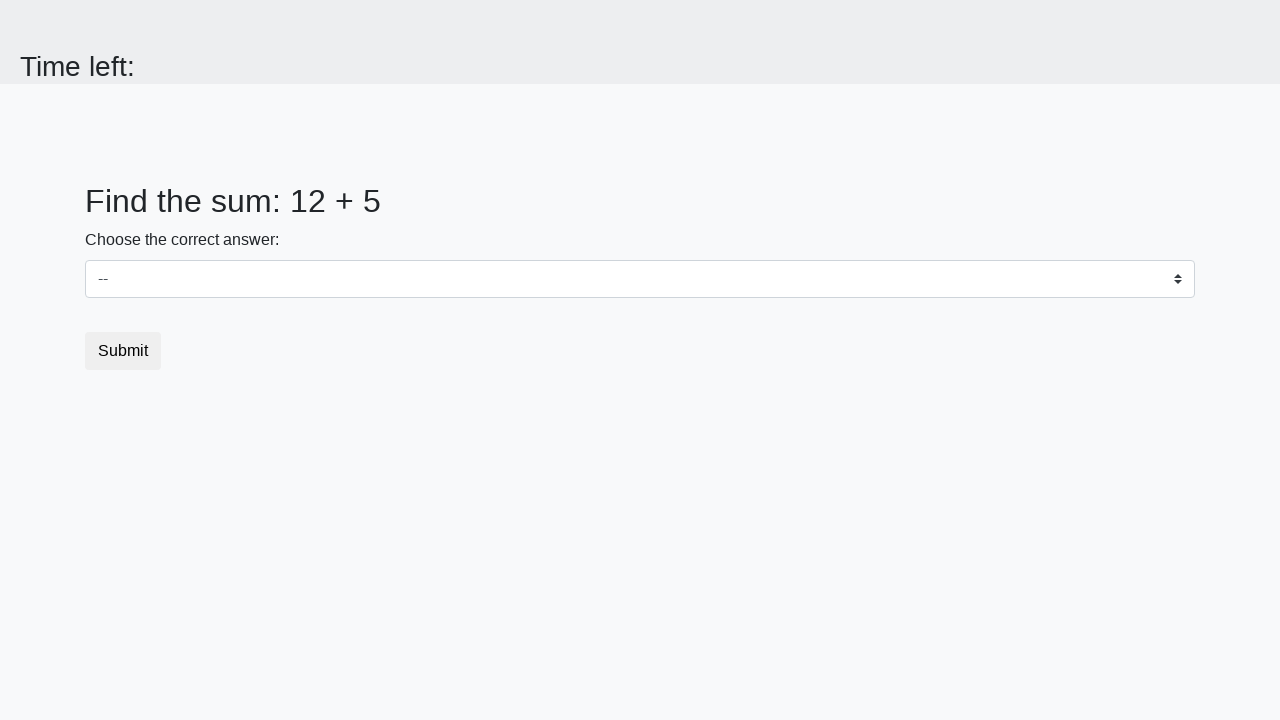

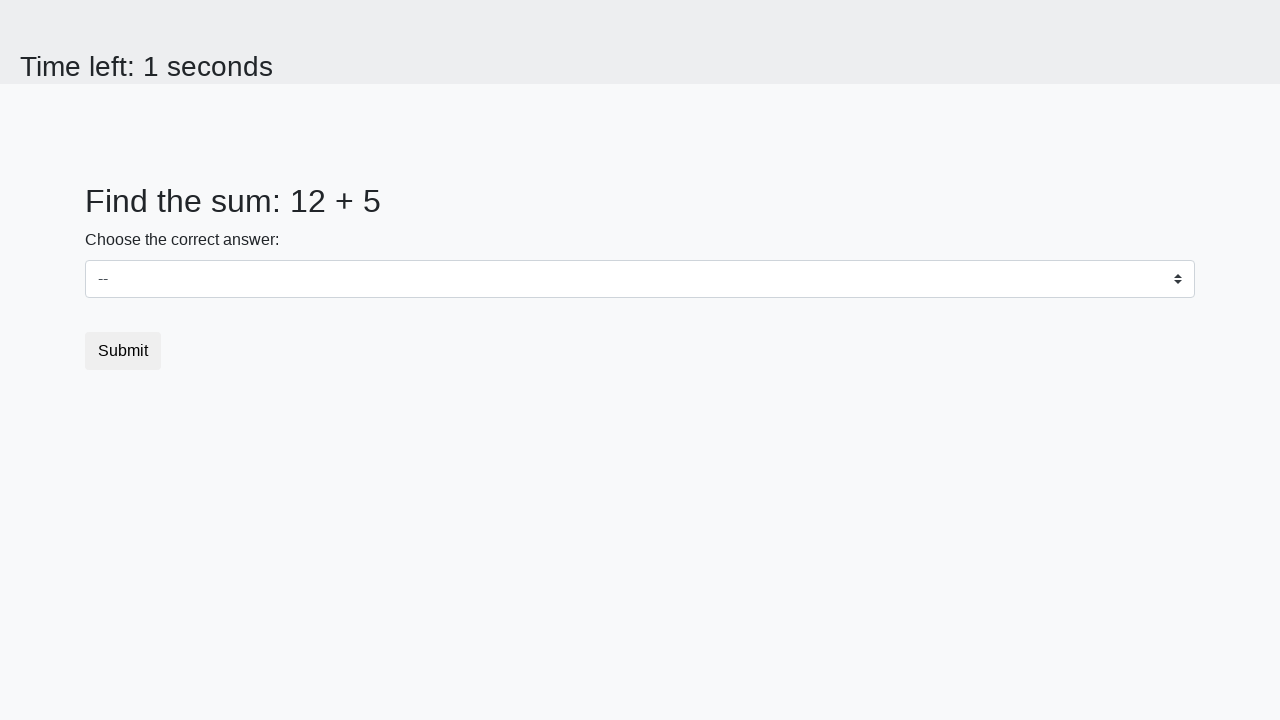